Tests mouse hover functionality by hovering over a user avatar image and verifying that the hidden caption text and link become visible

Starting URL: https://the-internet.herokuapp.com/hovers

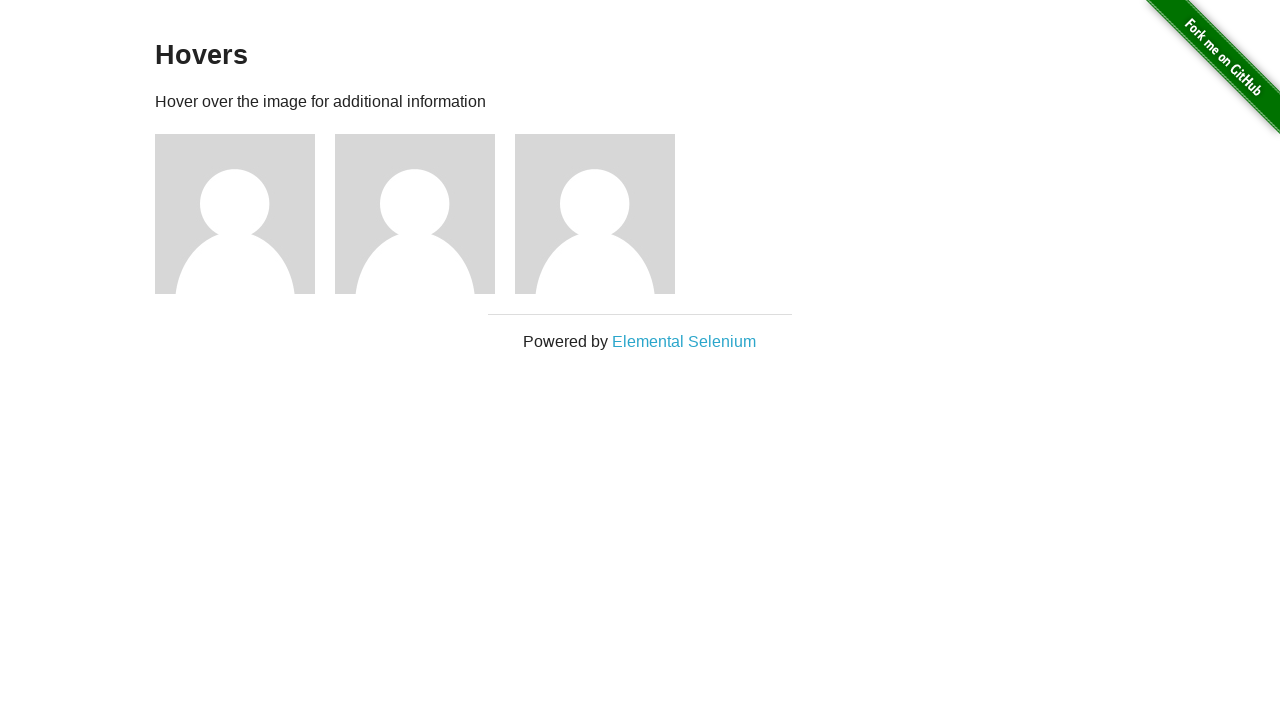

Hovered over the third user avatar image at (595, 214) on (//img[@alt='User Avatar'])[3]
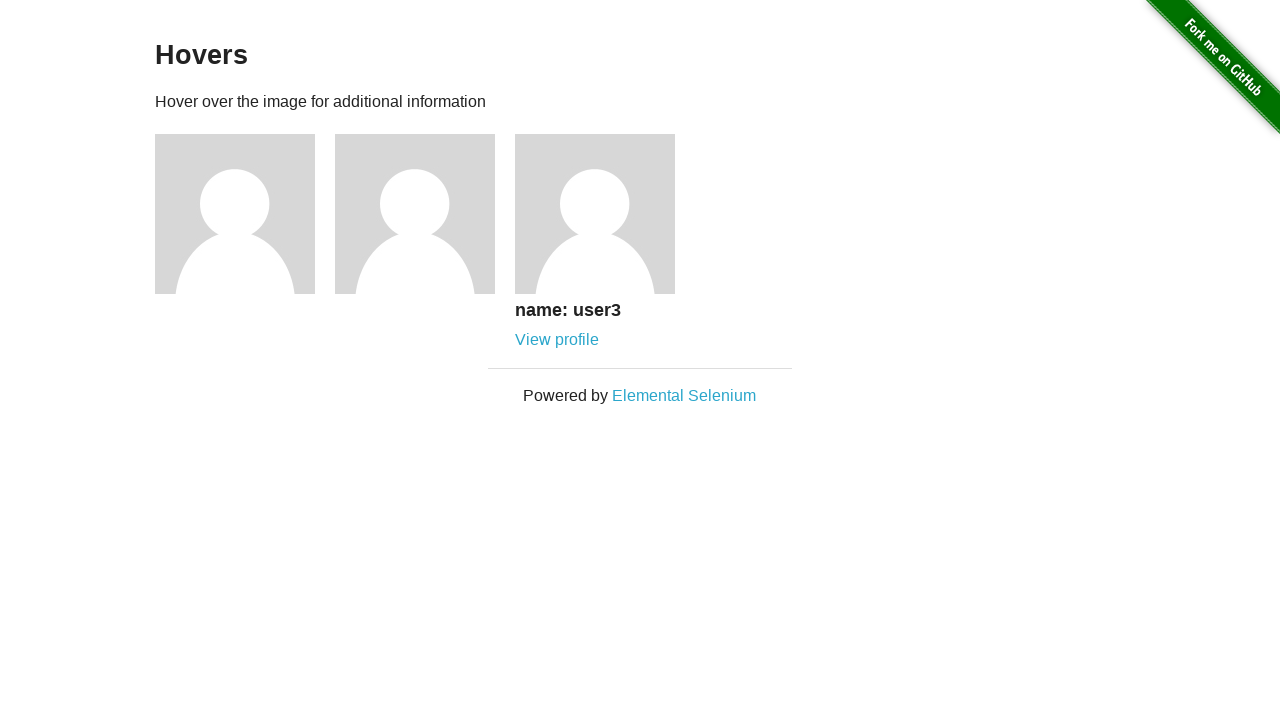

Caption text became visible after hover
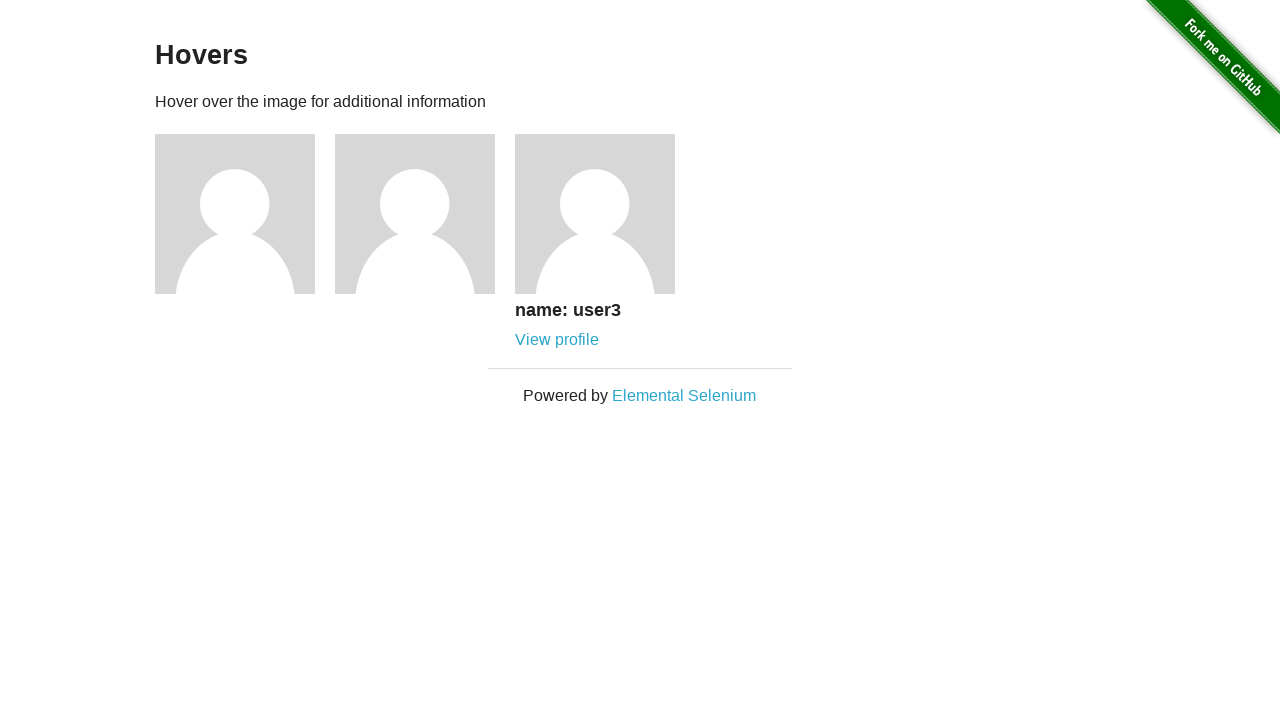

Located the caption heading element
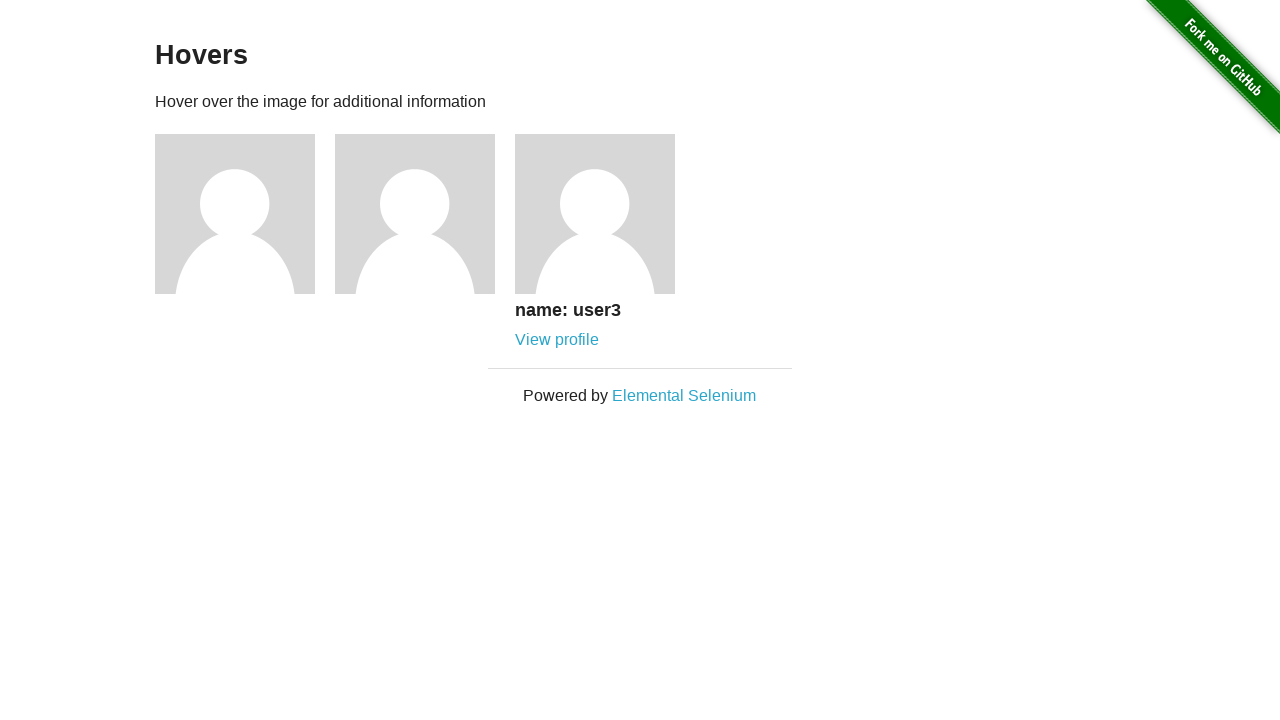

Verified caption text shows 'name: user3'
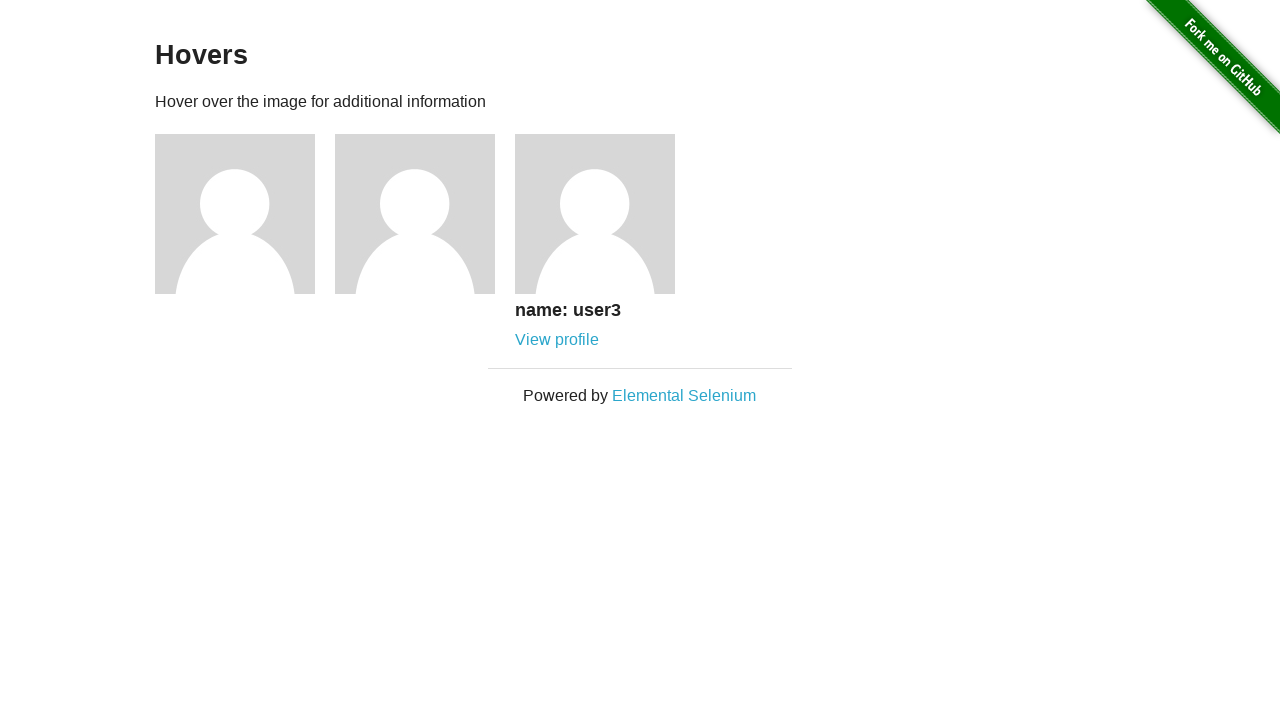

Located the link element in the caption
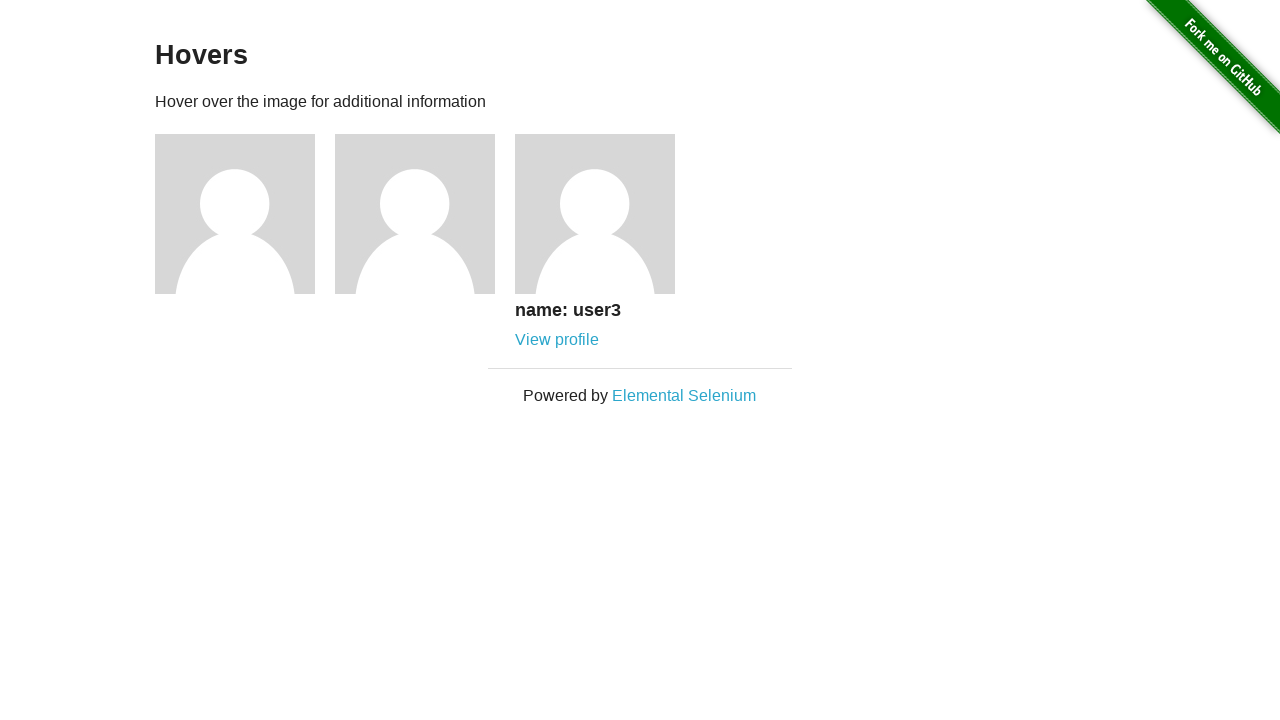

Verified the link is visible
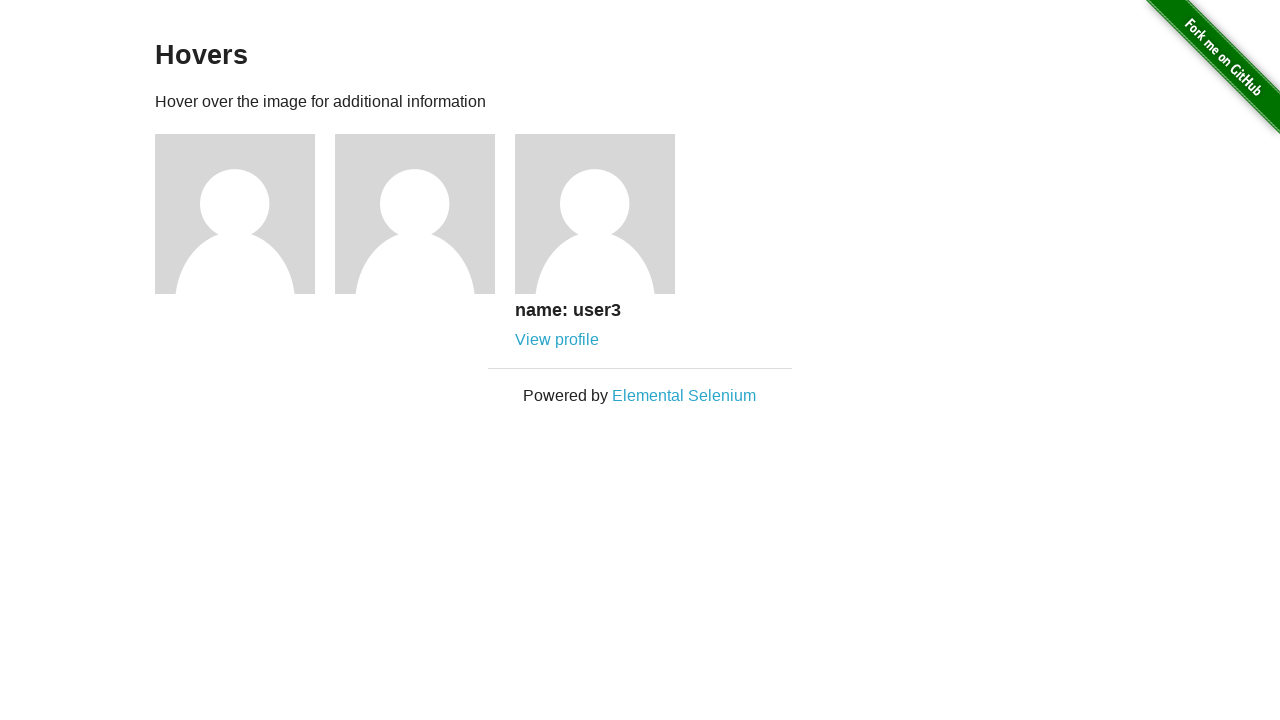

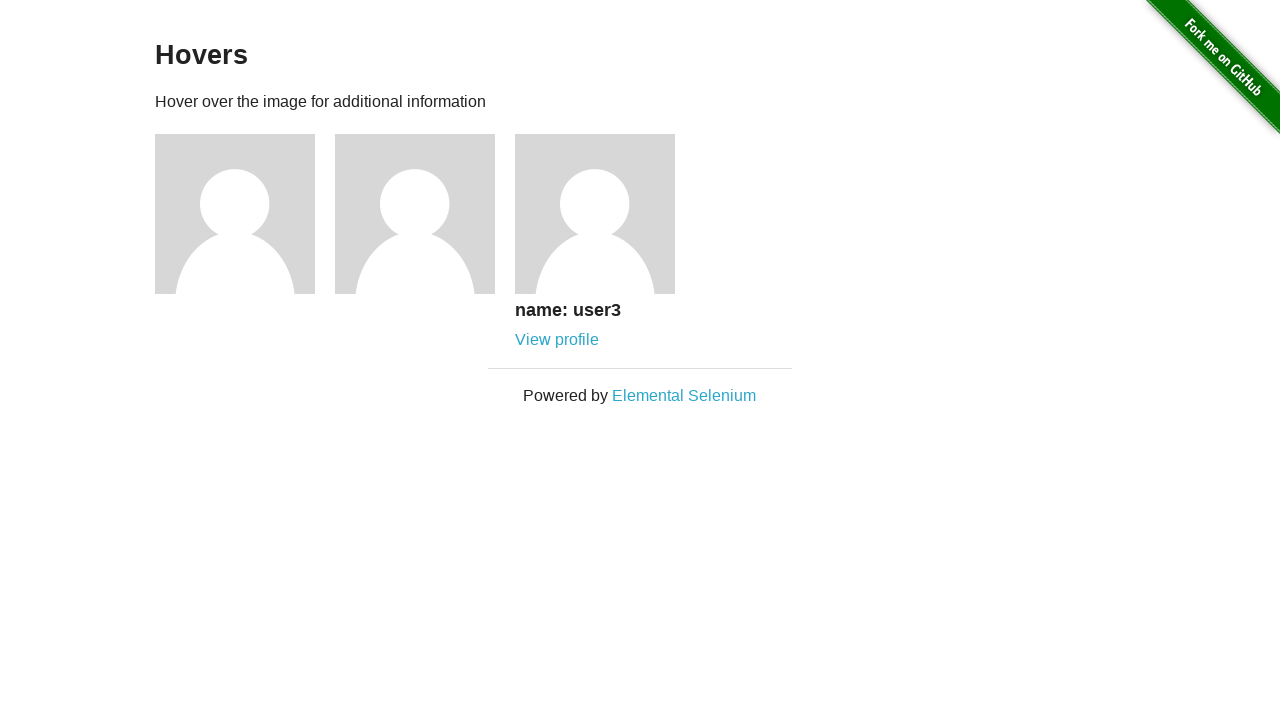